Tests fluent wait functionality by waiting for a JavaScript countdown timer to reach zero (ending with "00")

Starting URL: https://automationfc.github.io/fluent-wait/

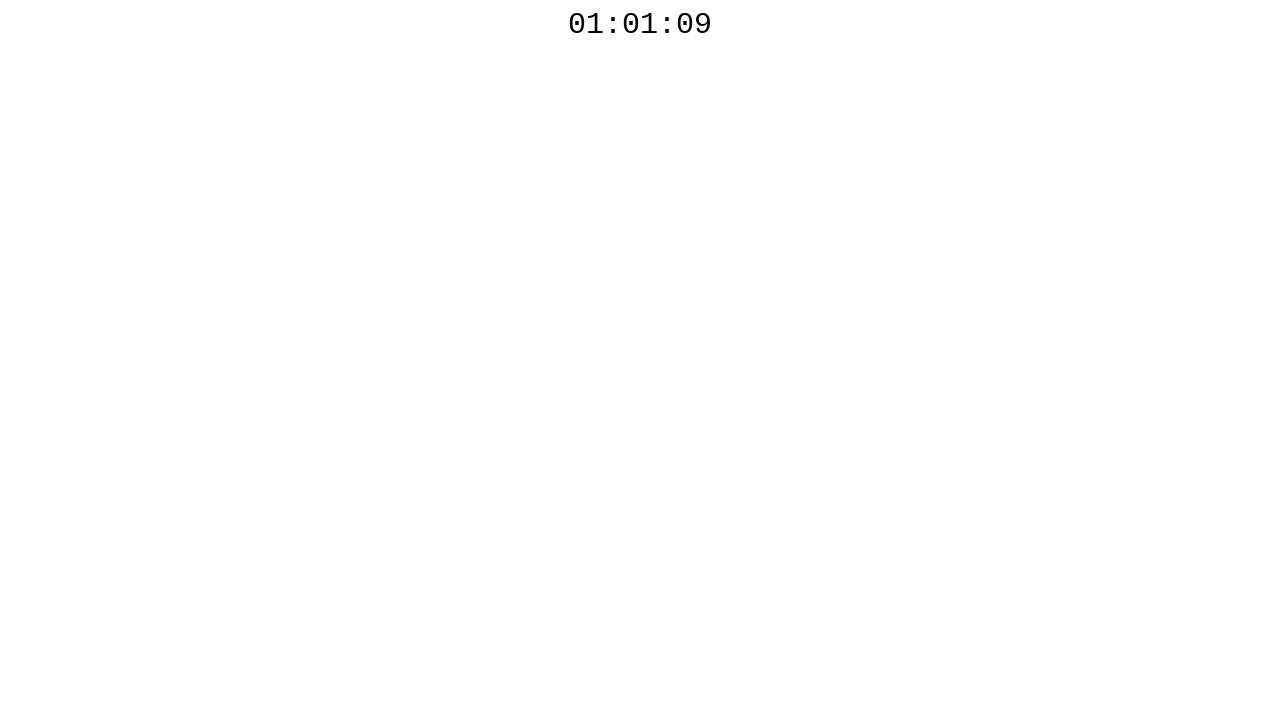

Countdown timer element became visible
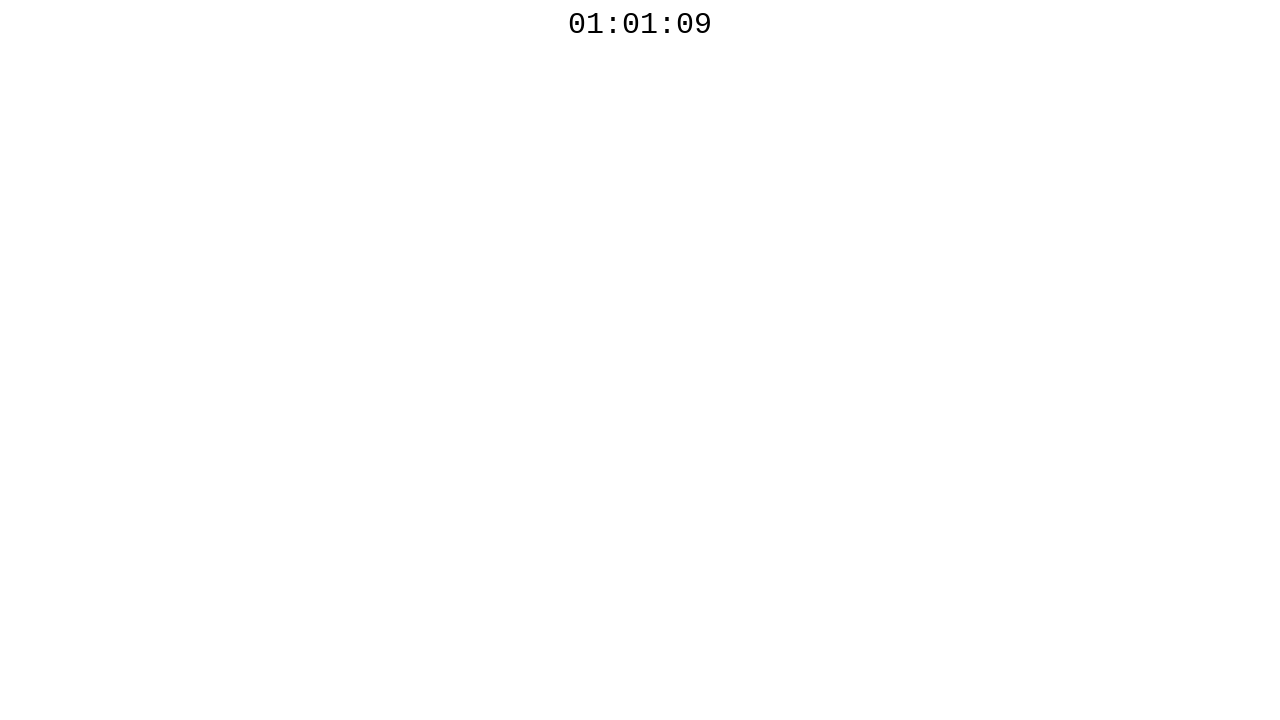

Countdown timer reached 00 - fluent wait completed successfully
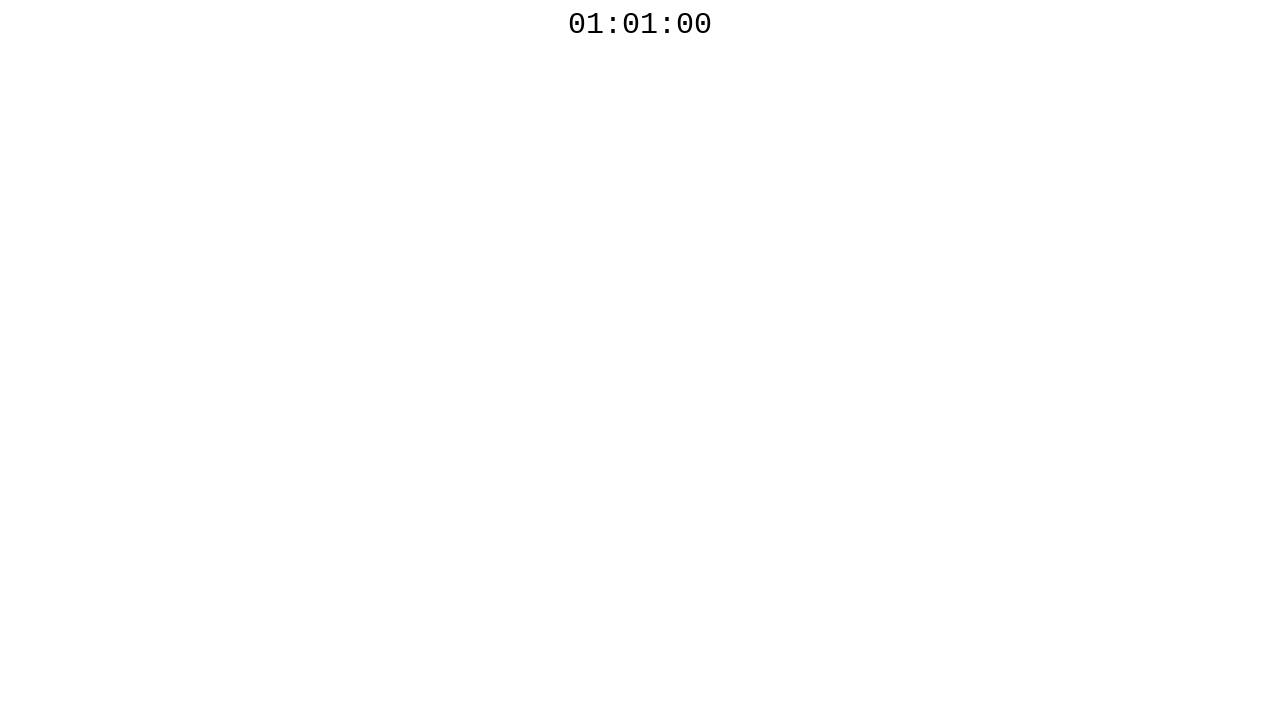

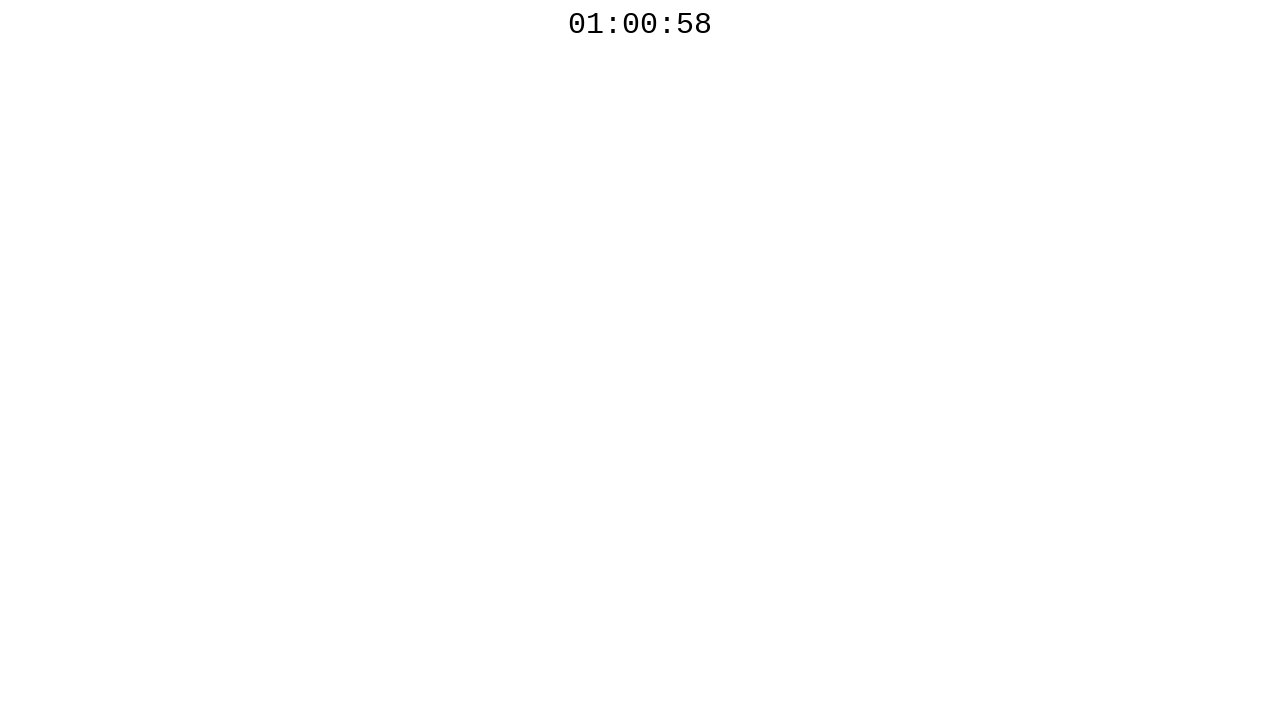